Tests alert handling functionality by entering a name, triggering an alert, and accepting it

Starting URL: https://rahulshettyacademy.com/AutomationPractice/

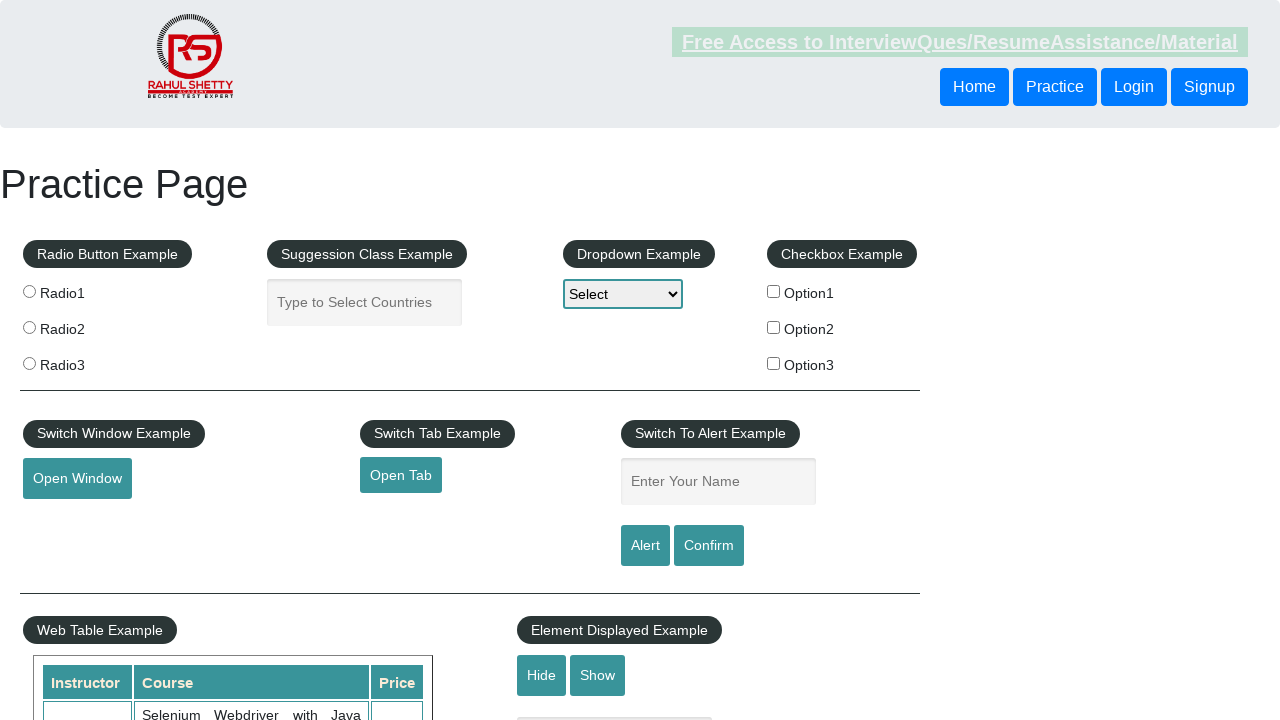

Filled name field with 'KIRAN' on #name
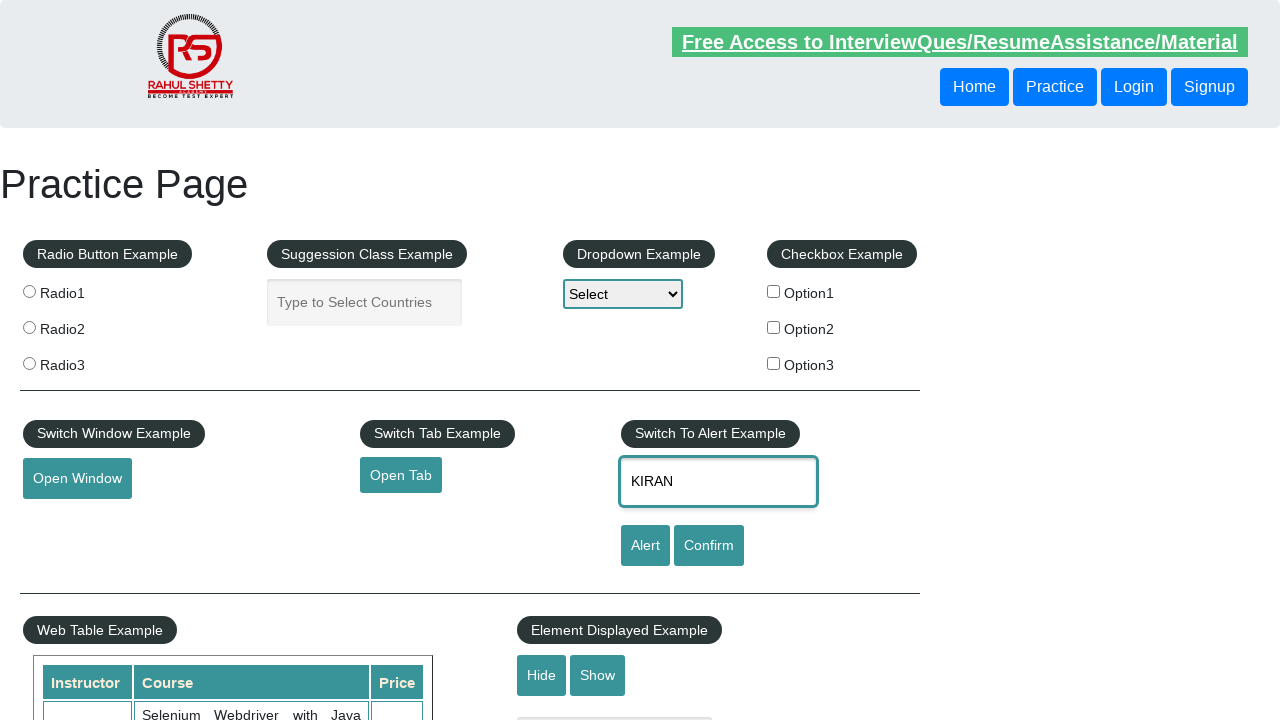

Clicked alert button to trigger alert at (645, 546) on #alertbtn
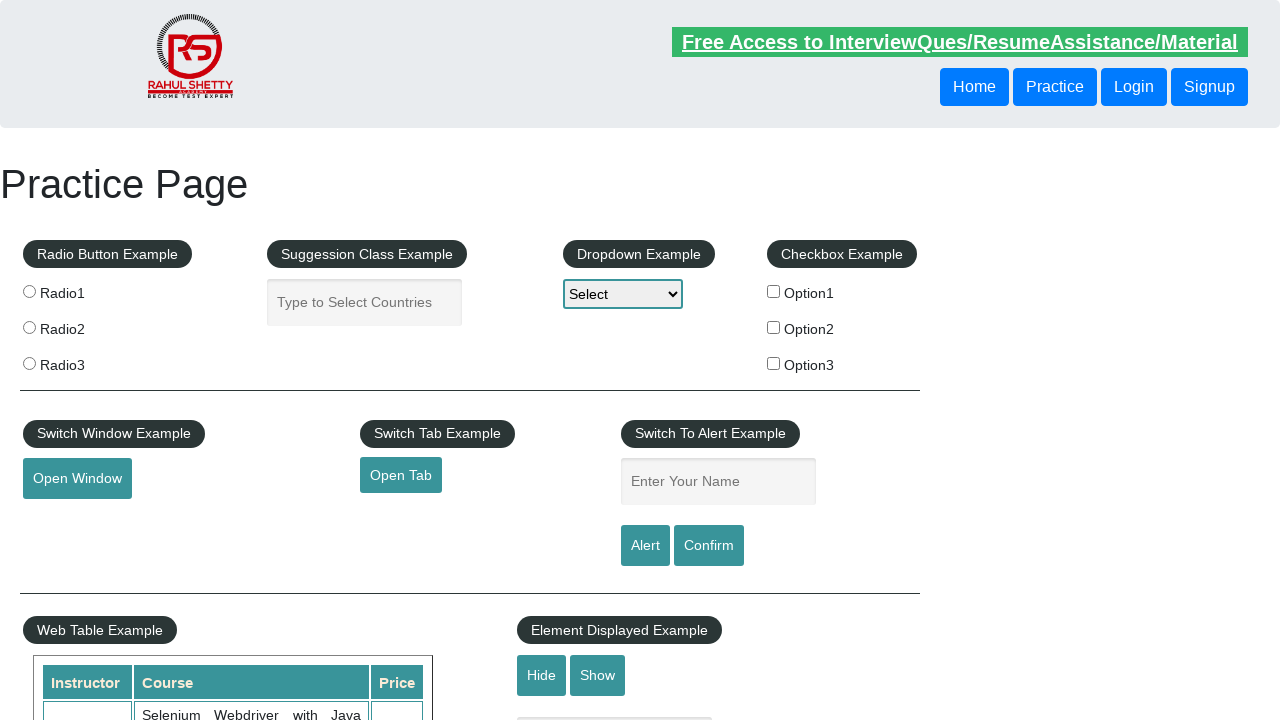

Alert dialog accepted
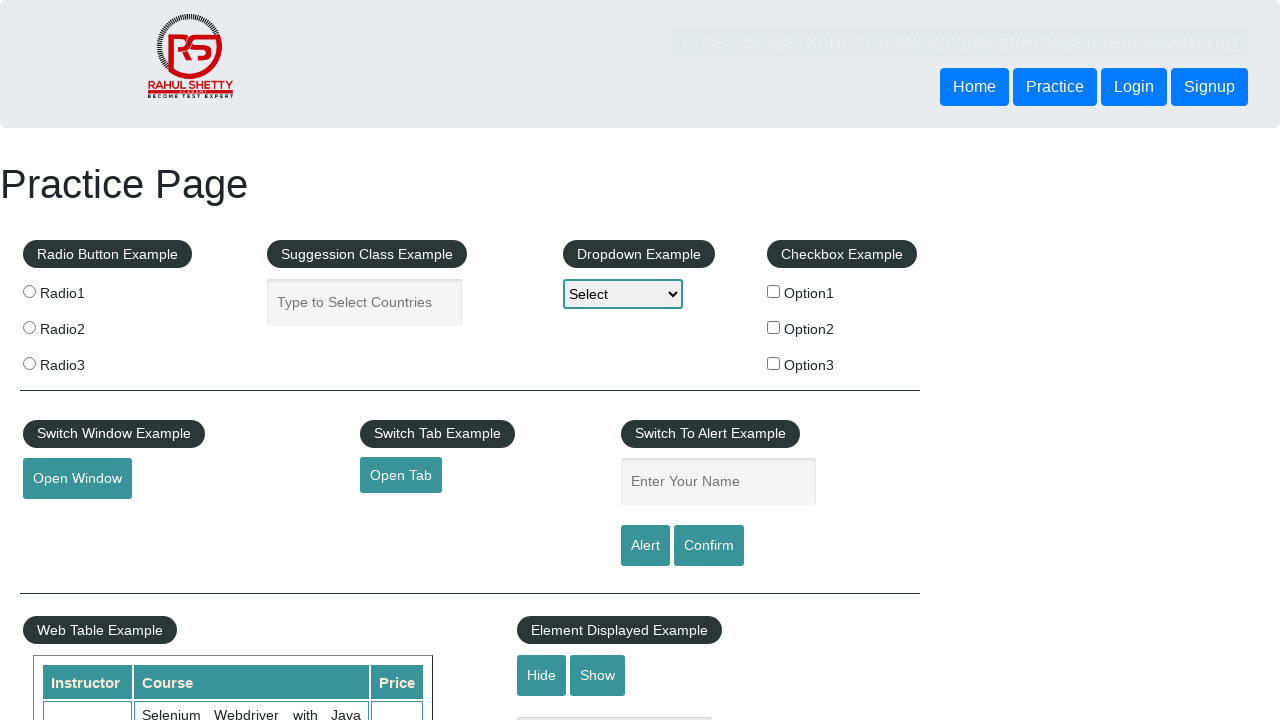

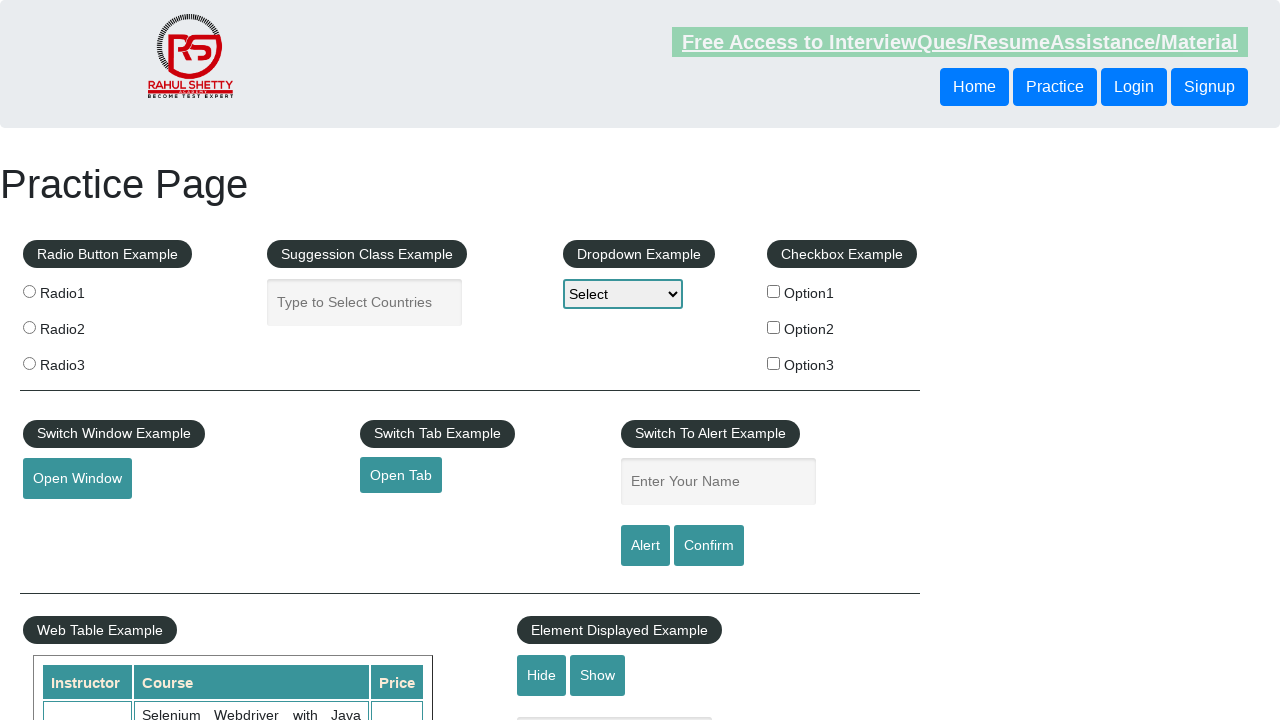